Tests browser window management by maximizing, going fullscreen, and setting custom window position and size

Starting URL: https://www.testotomasyonu.com/

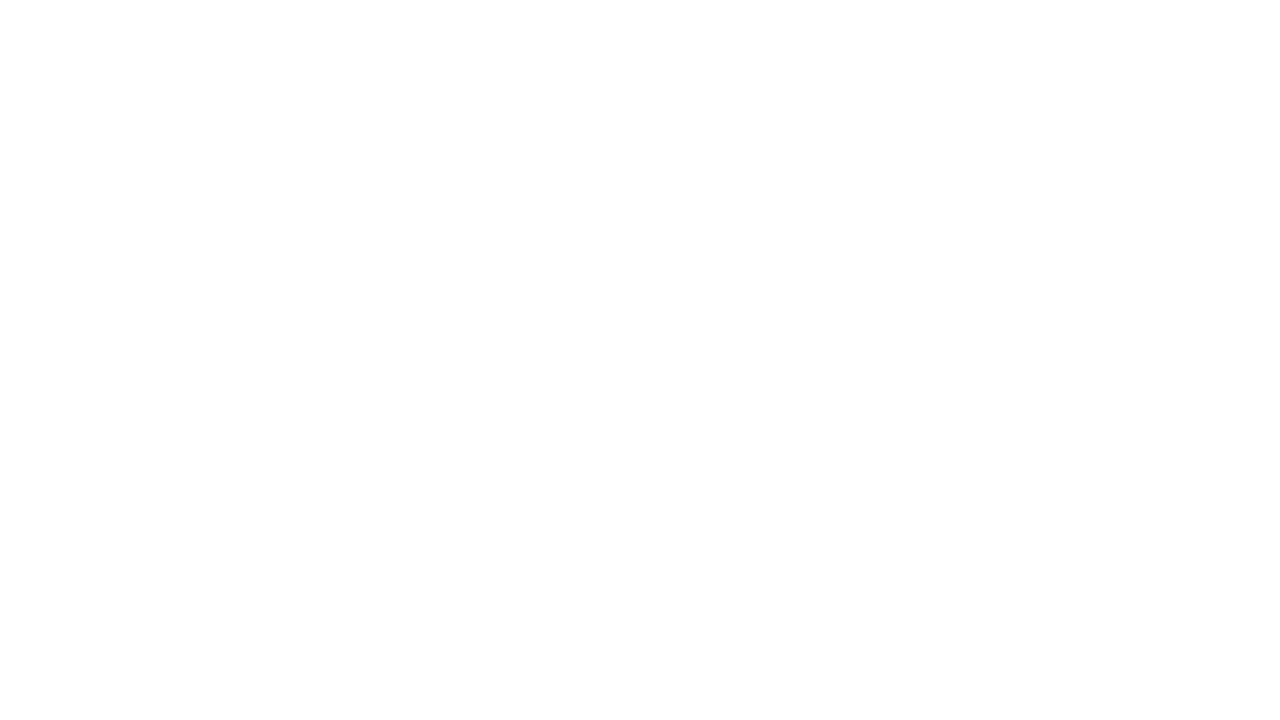

Set viewport size to 1920x1080 (maximized)
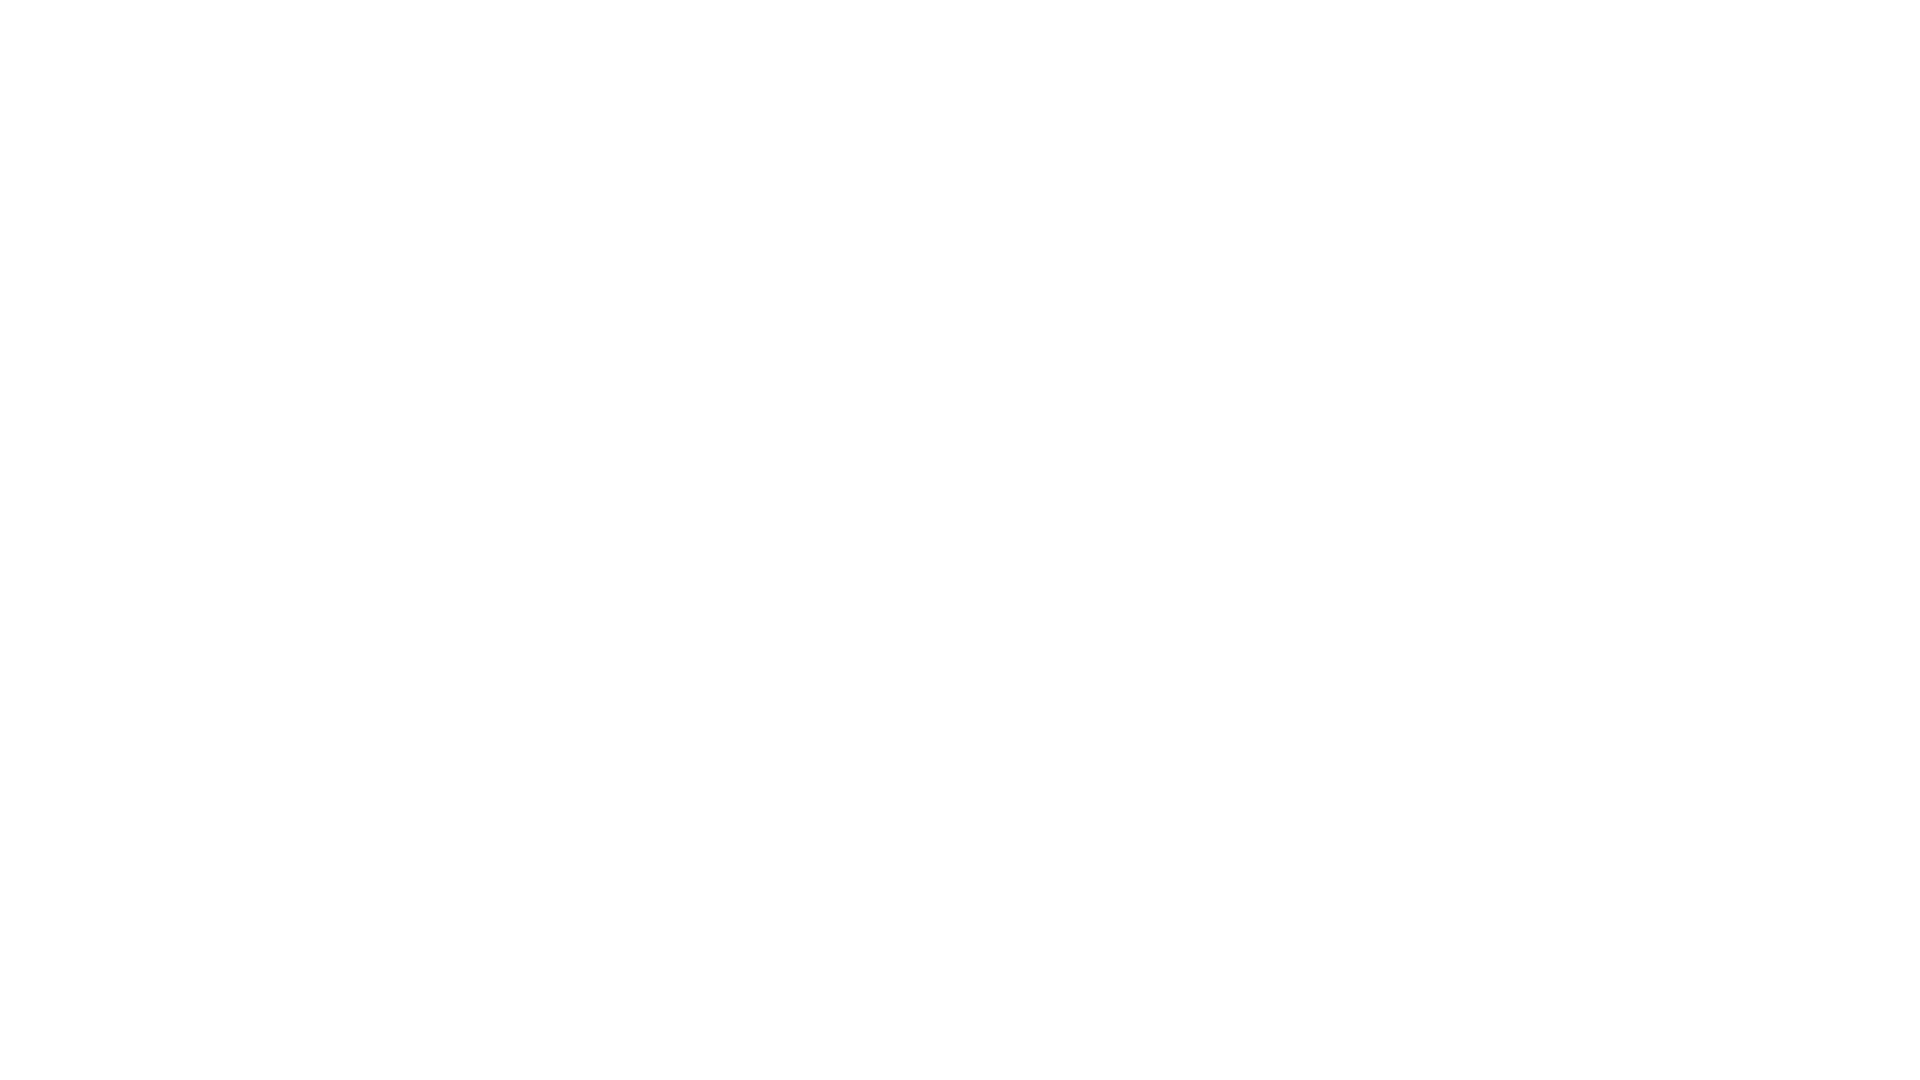

Waited 2 seconds to observe the maximized window
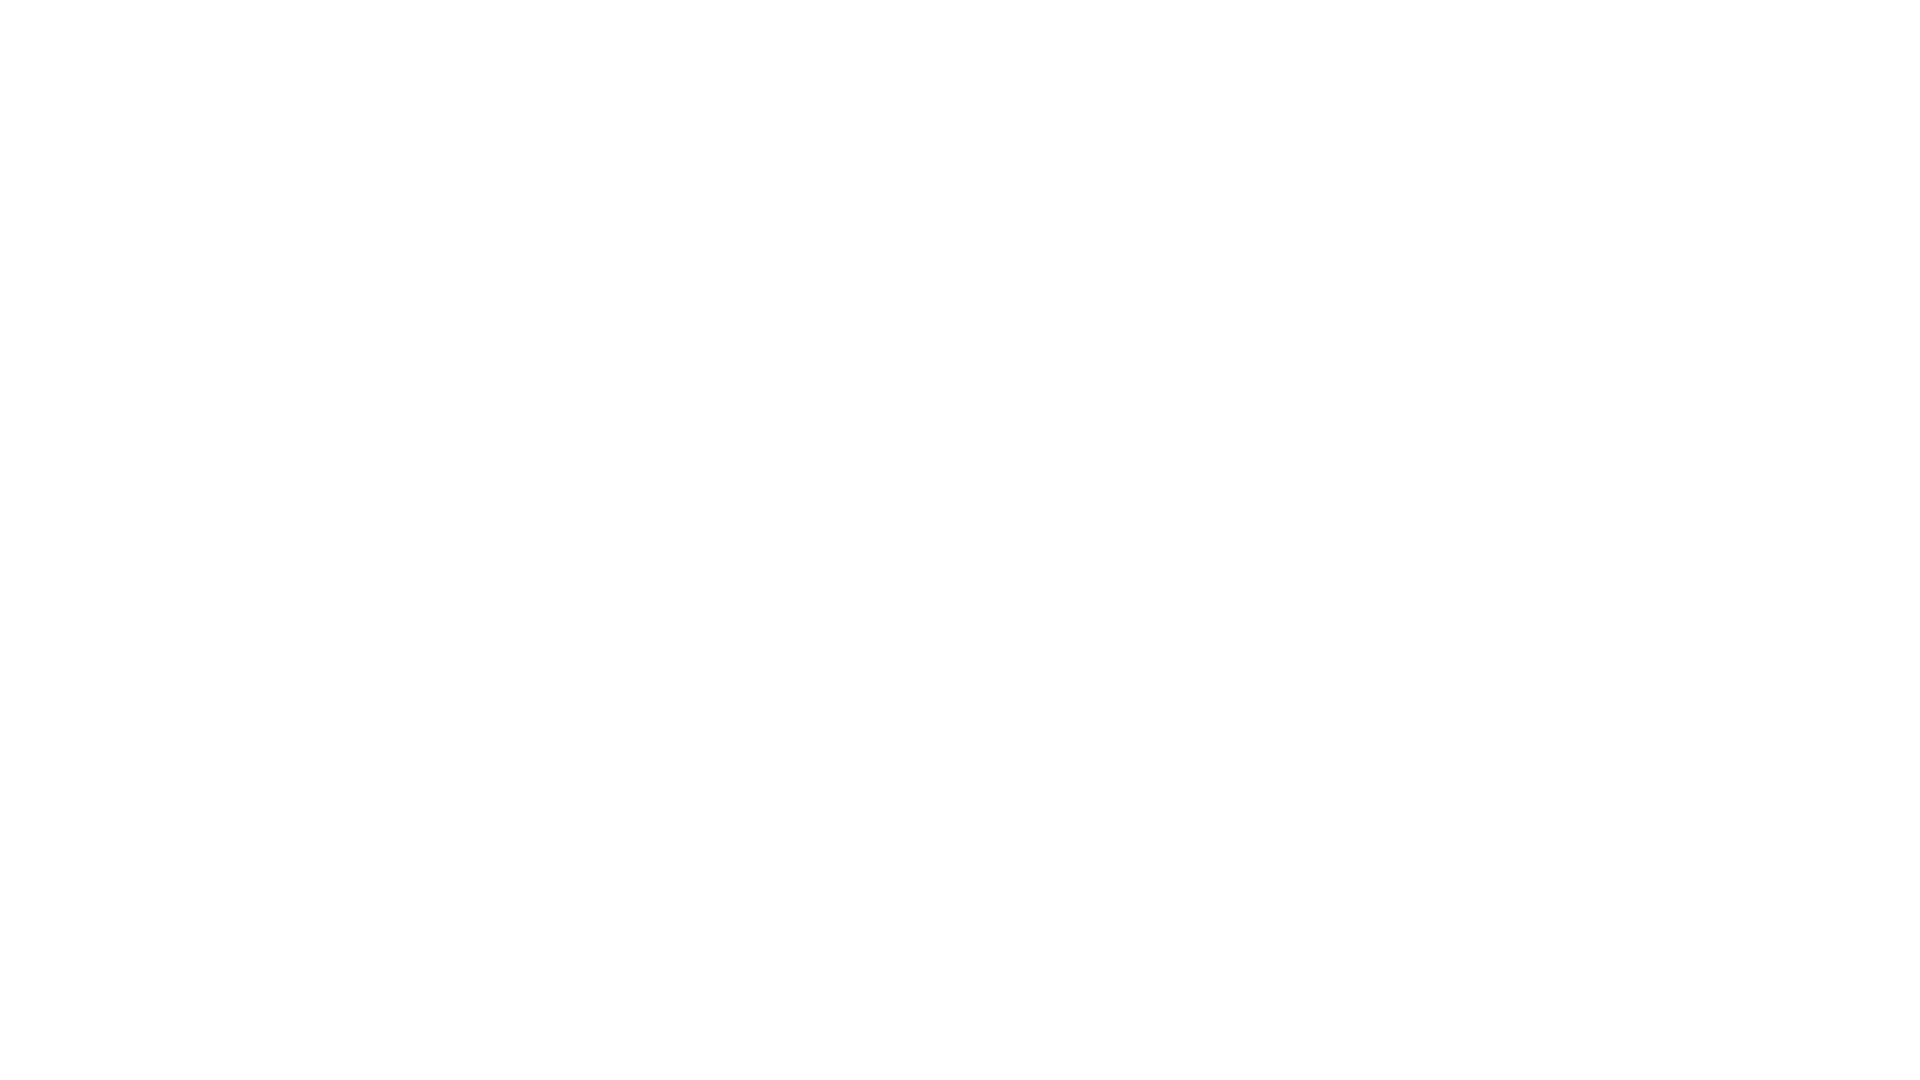

Set viewport size to custom dimensions 800x500
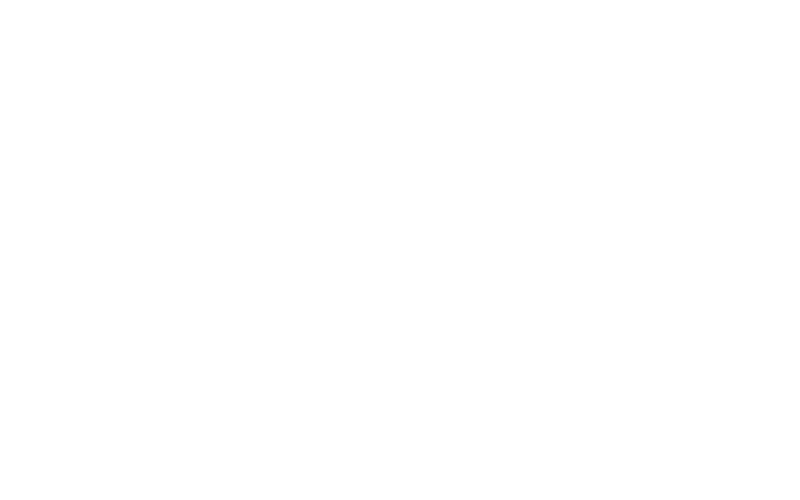

Waited 2 seconds to observe the custom window size
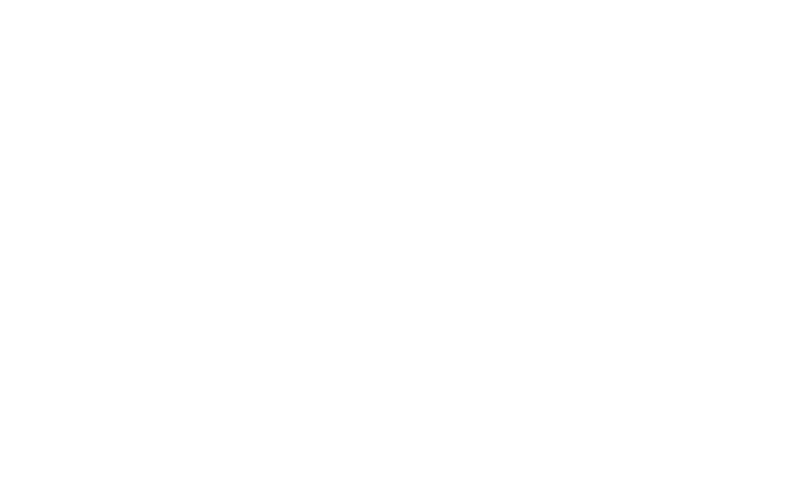

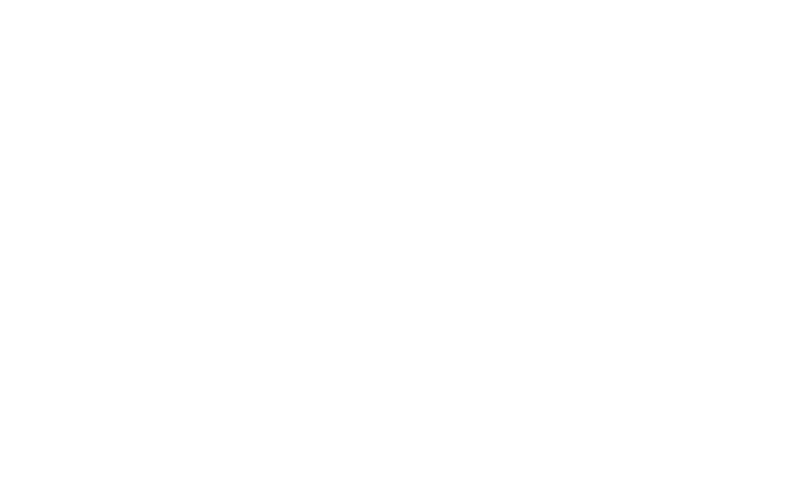